Tests filtering to display only completed todo items.

Starting URL: https://demo.playwright.dev/todomvc

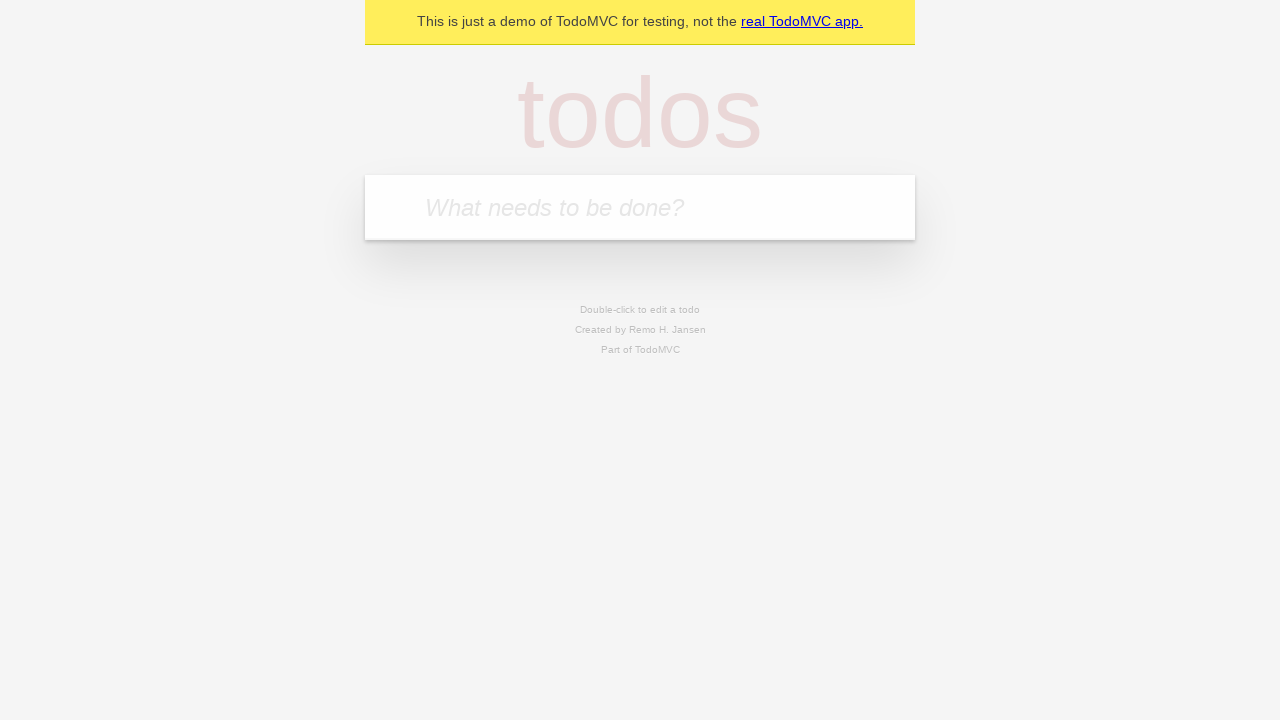

Filled todo input with 'buy some cheese' on internal:attr=[placeholder="What needs to be done?"i]
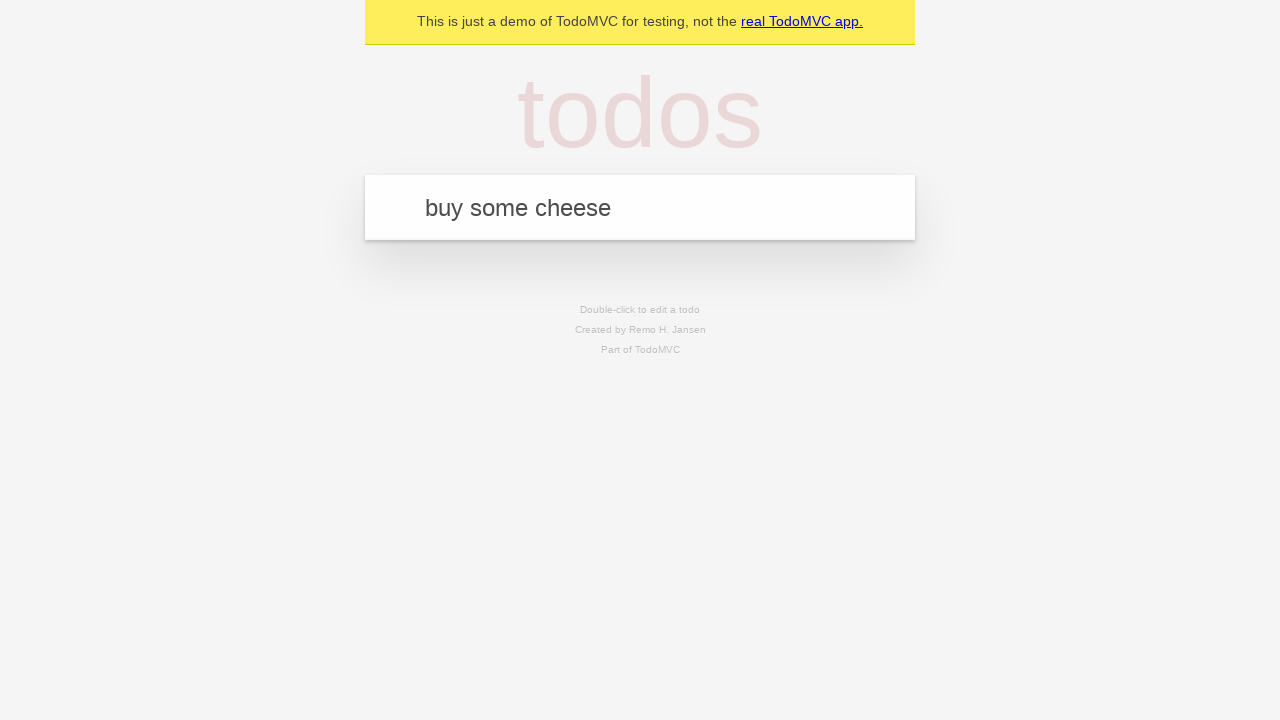

Pressed Enter to create first todo item on internal:attr=[placeholder="What needs to be done?"i]
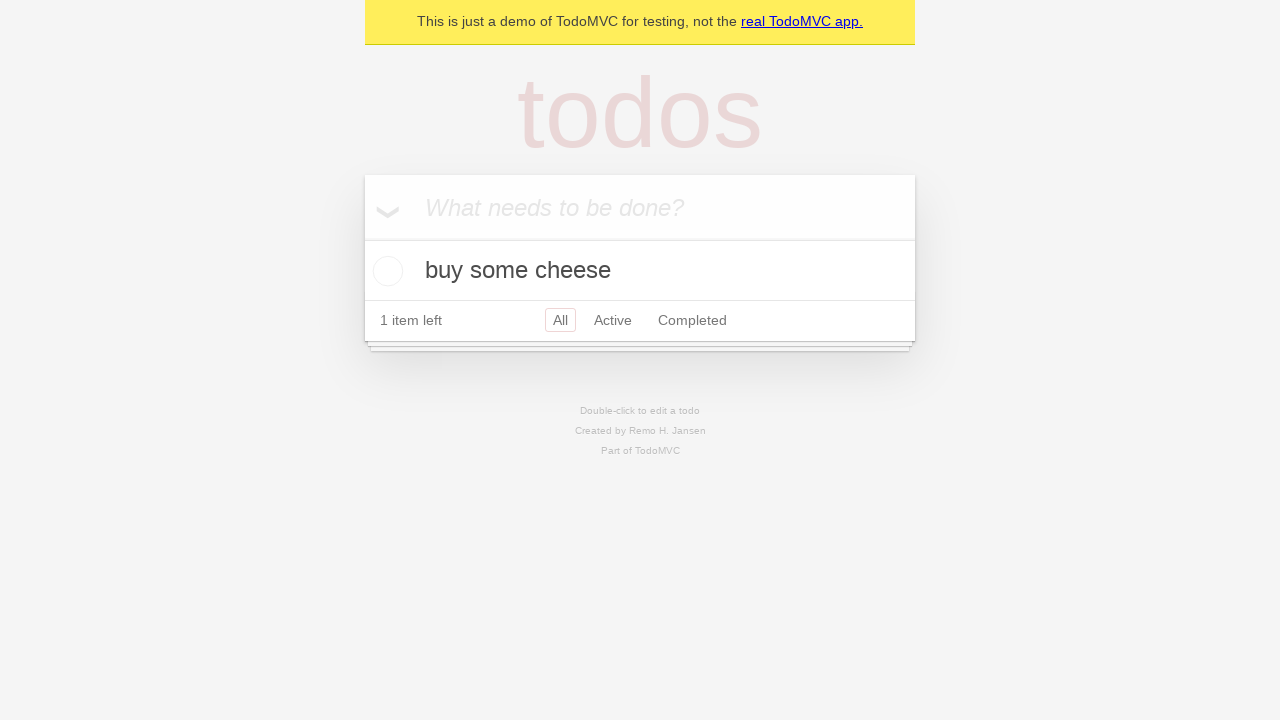

Filled todo input with 'feed the cat' on internal:attr=[placeholder="What needs to be done?"i]
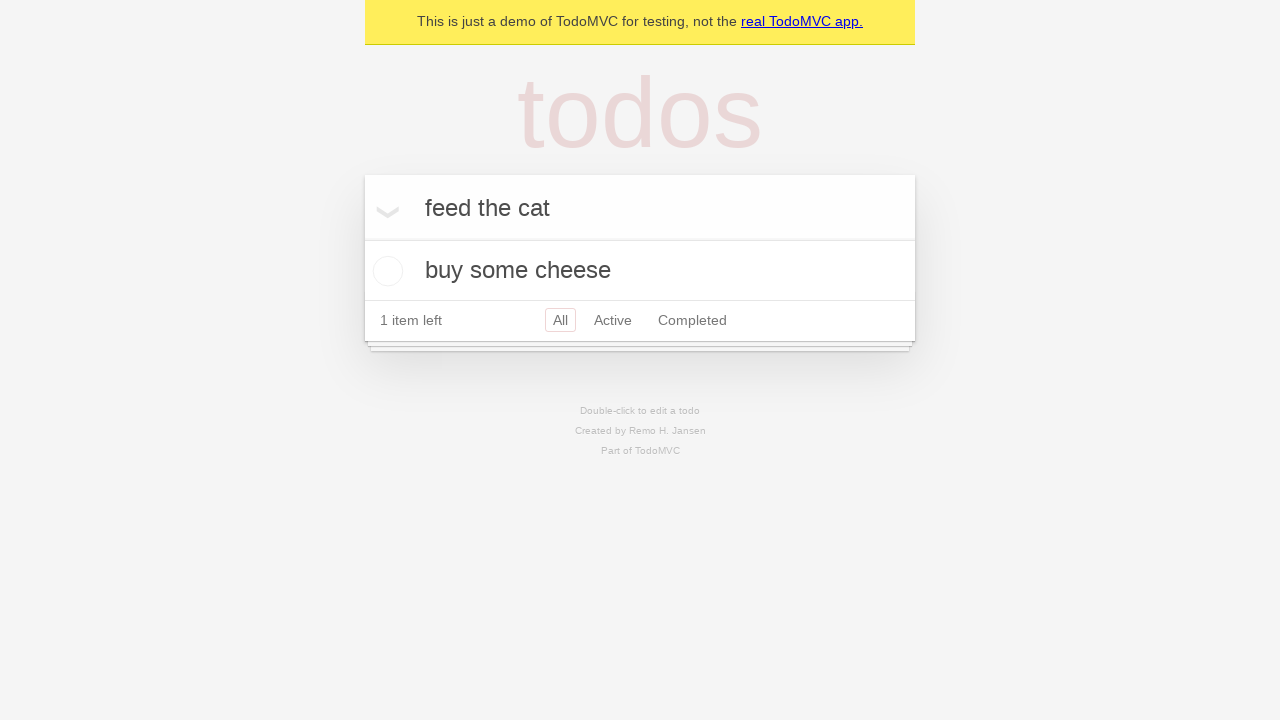

Pressed Enter to create second todo item on internal:attr=[placeholder="What needs to be done?"i]
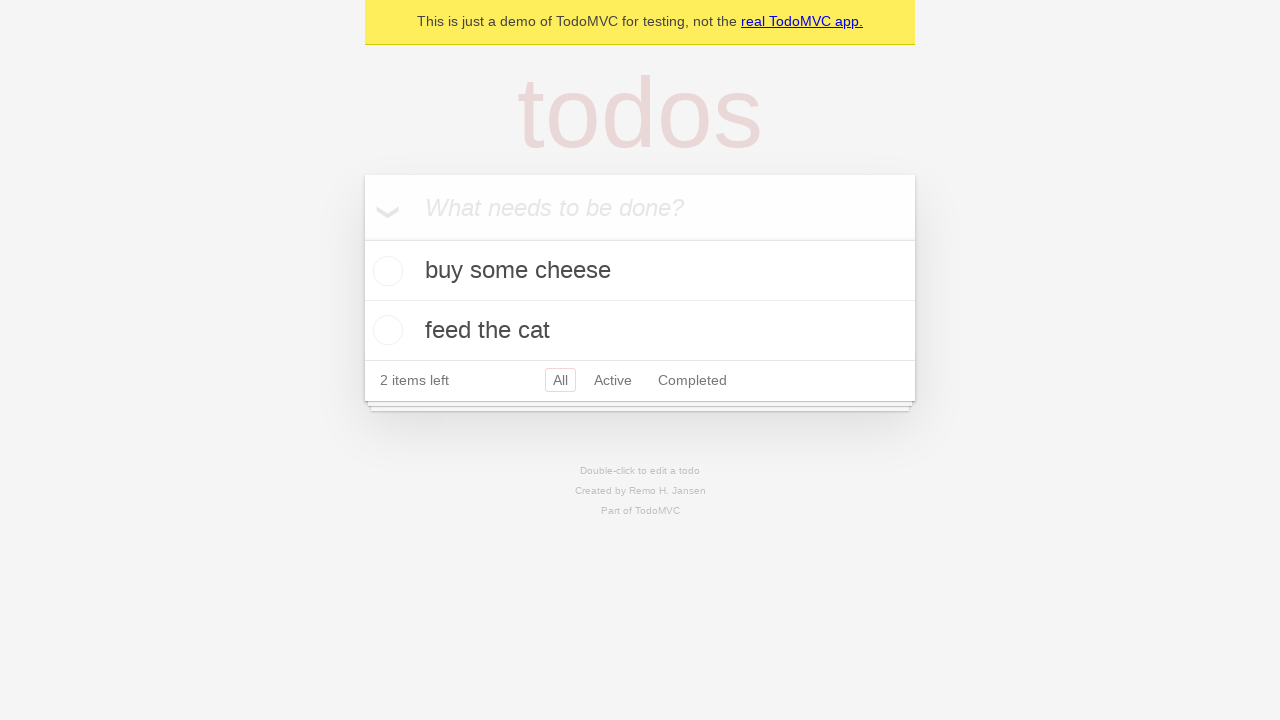

Filled todo input with 'book a doctors appointment' on internal:attr=[placeholder="What needs to be done?"i]
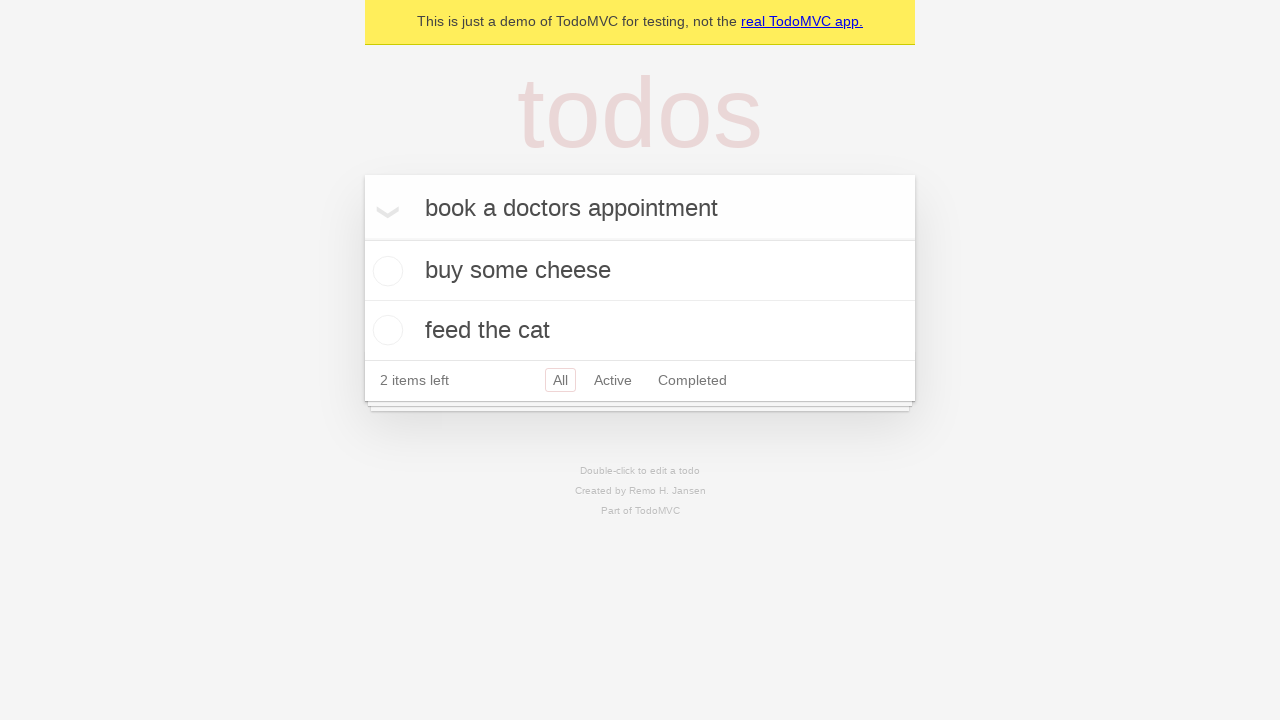

Pressed Enter to create third todo item on internal:attr=[placeholder="What needs to be done?"i]
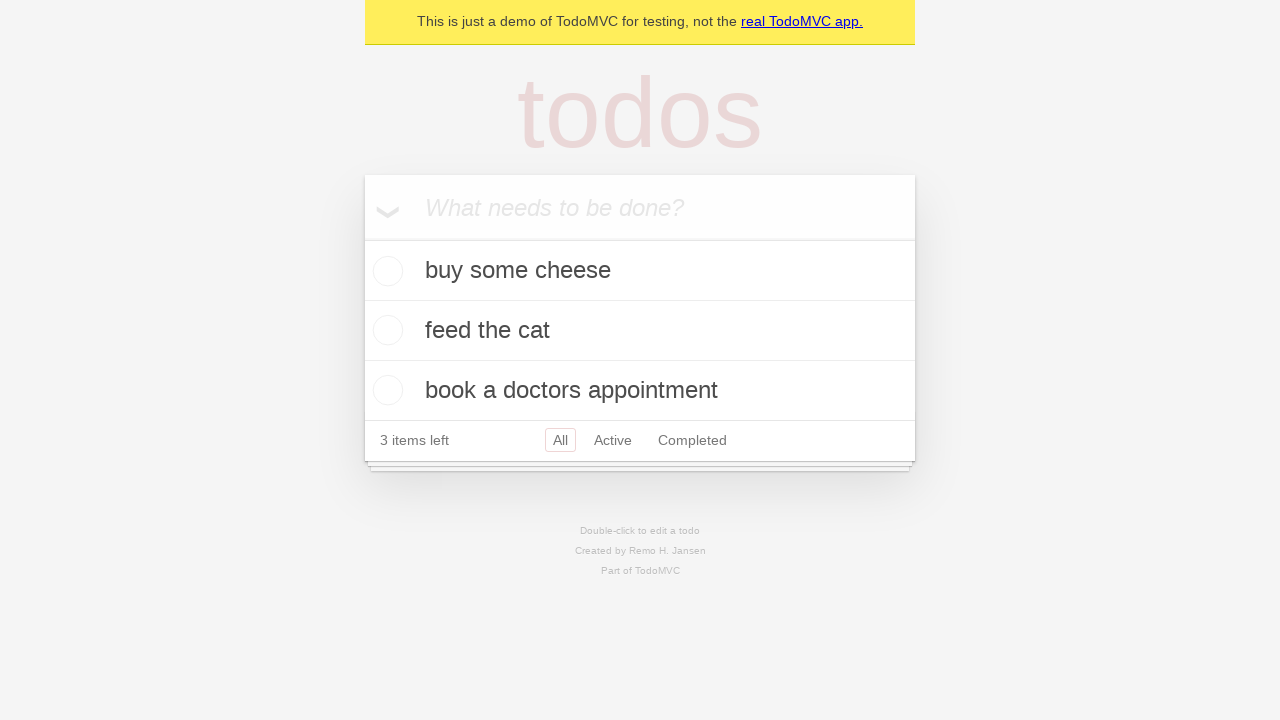

Waited for all 3 todo items to be created
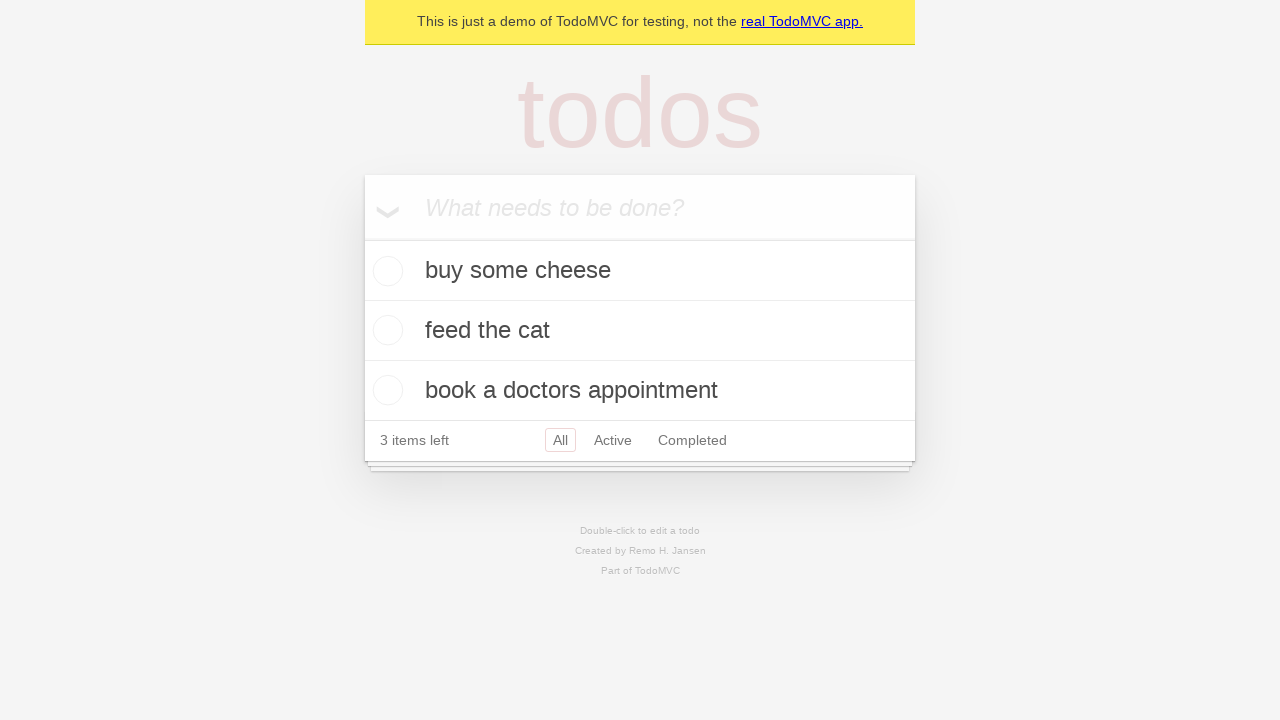

Marked second todo item as completed at (385, 330) on [data-testid='todo-item'] >> nth=1 >> internal:role=checkbox
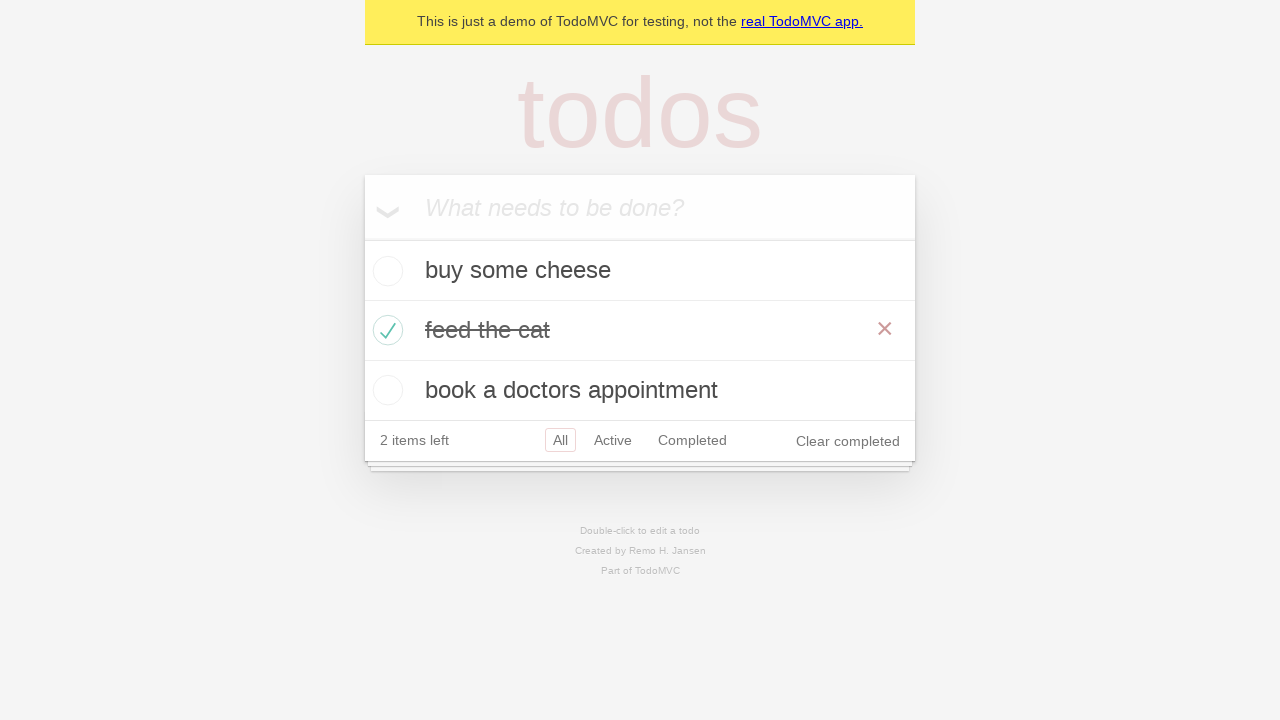

Clicked Completed filter to display only completed items at (692, 440) on internal:role=link[name="Completed"i]
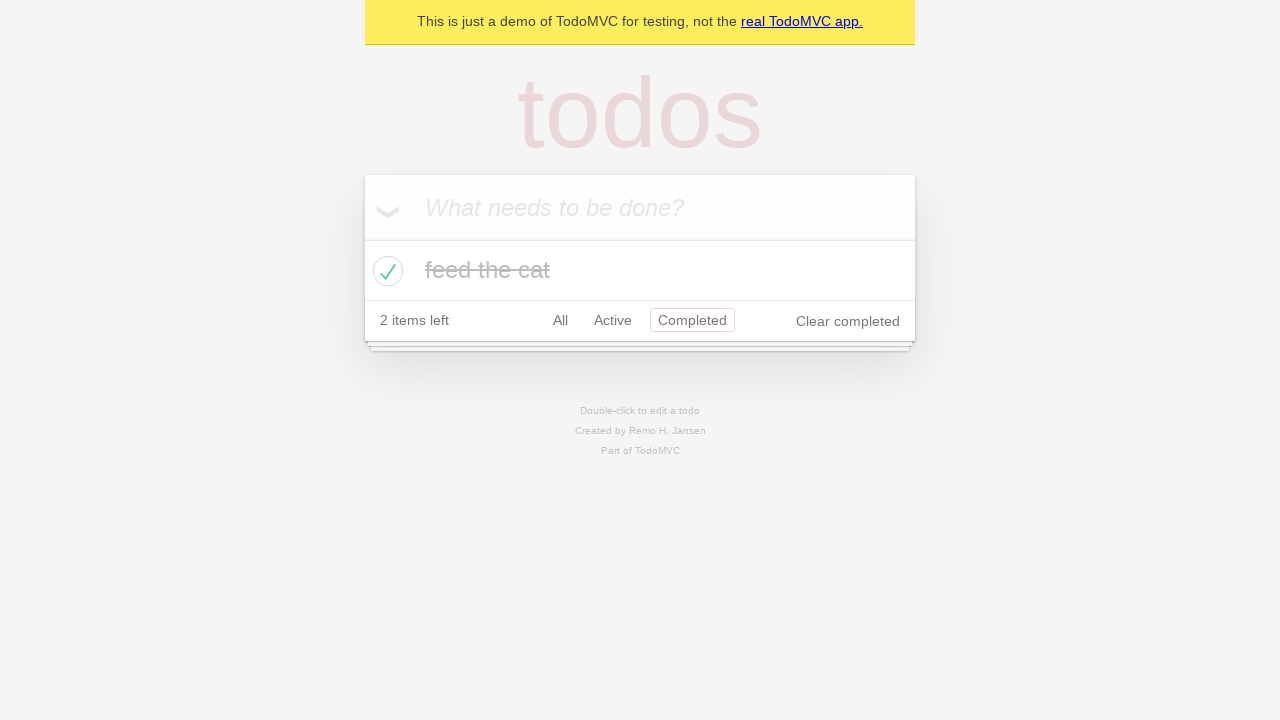

Verified that only 1 completed todo item is displayed after filtering
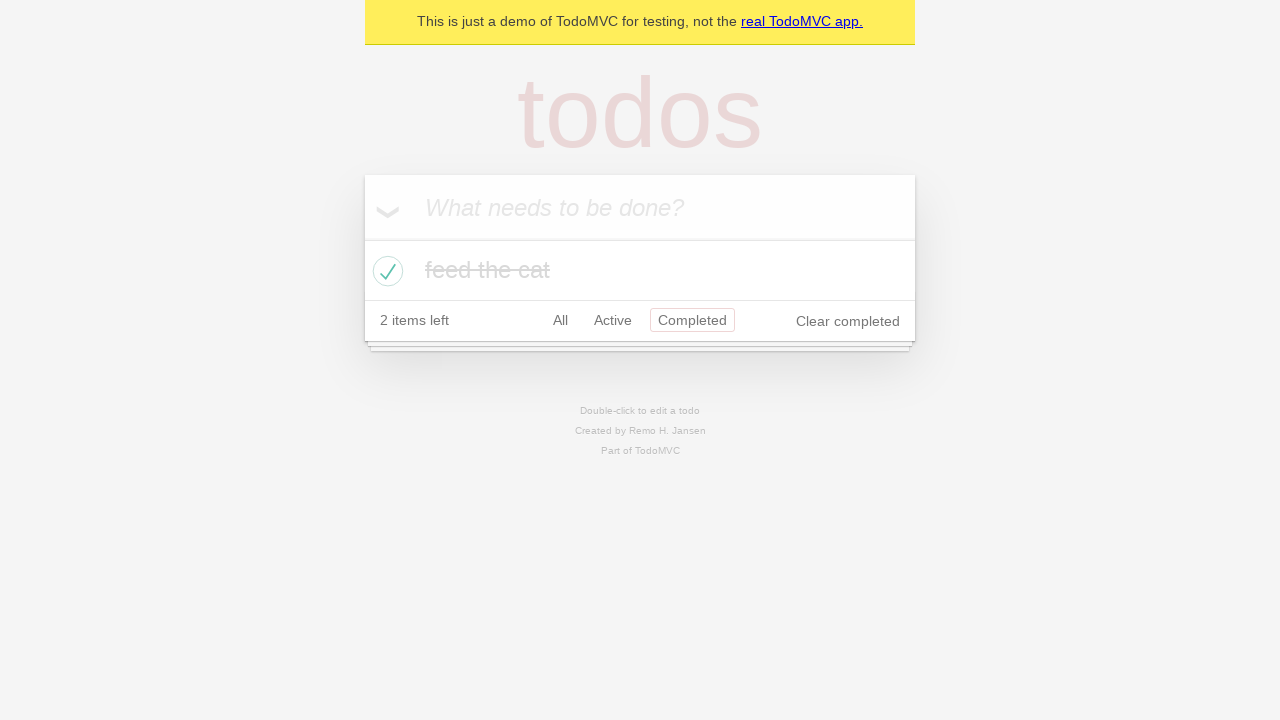

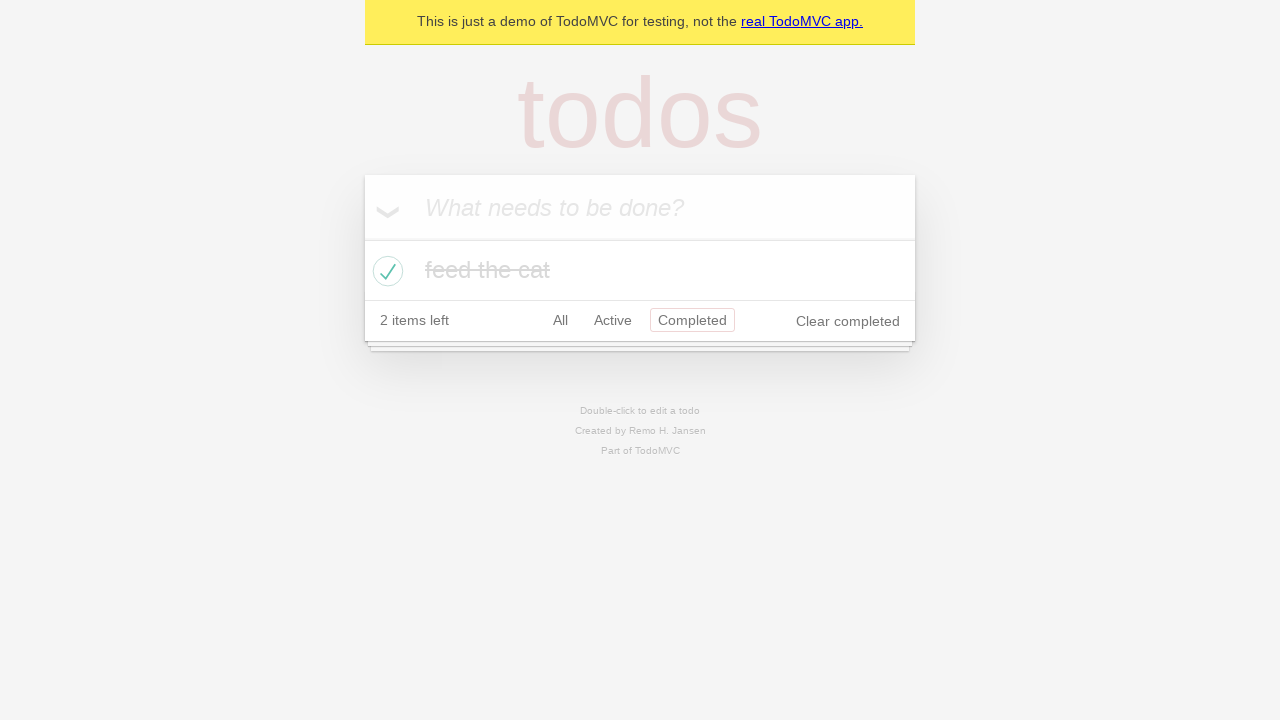